Opens the Urban Ladder homepage and waits for the page to load

Starting URL: https://www.urbanladder.com

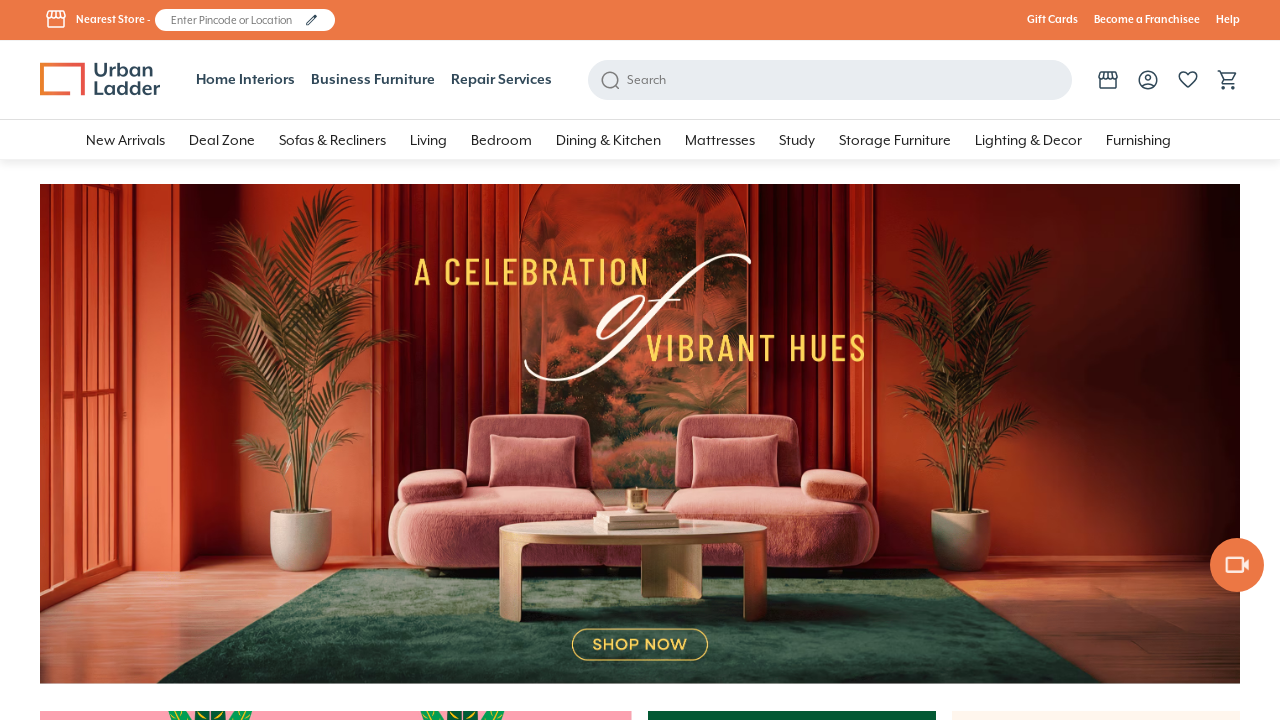

Urban Ladder homepage loaded with DOM content ready
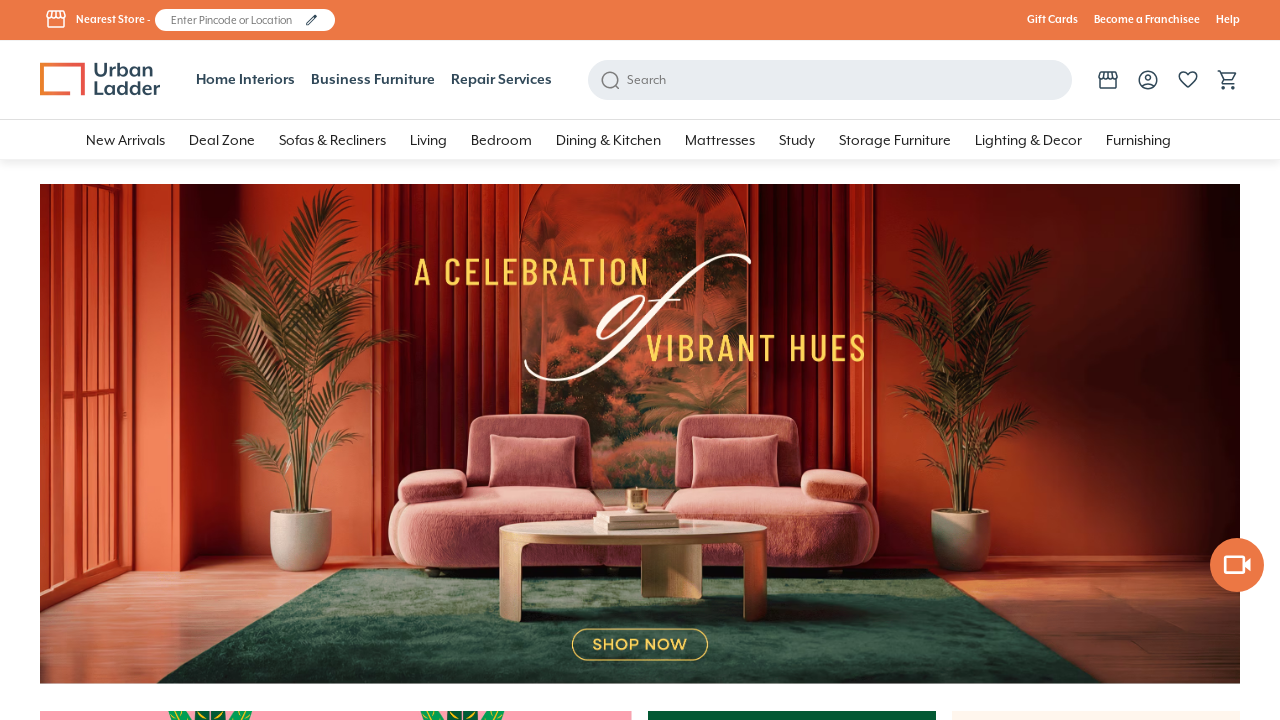

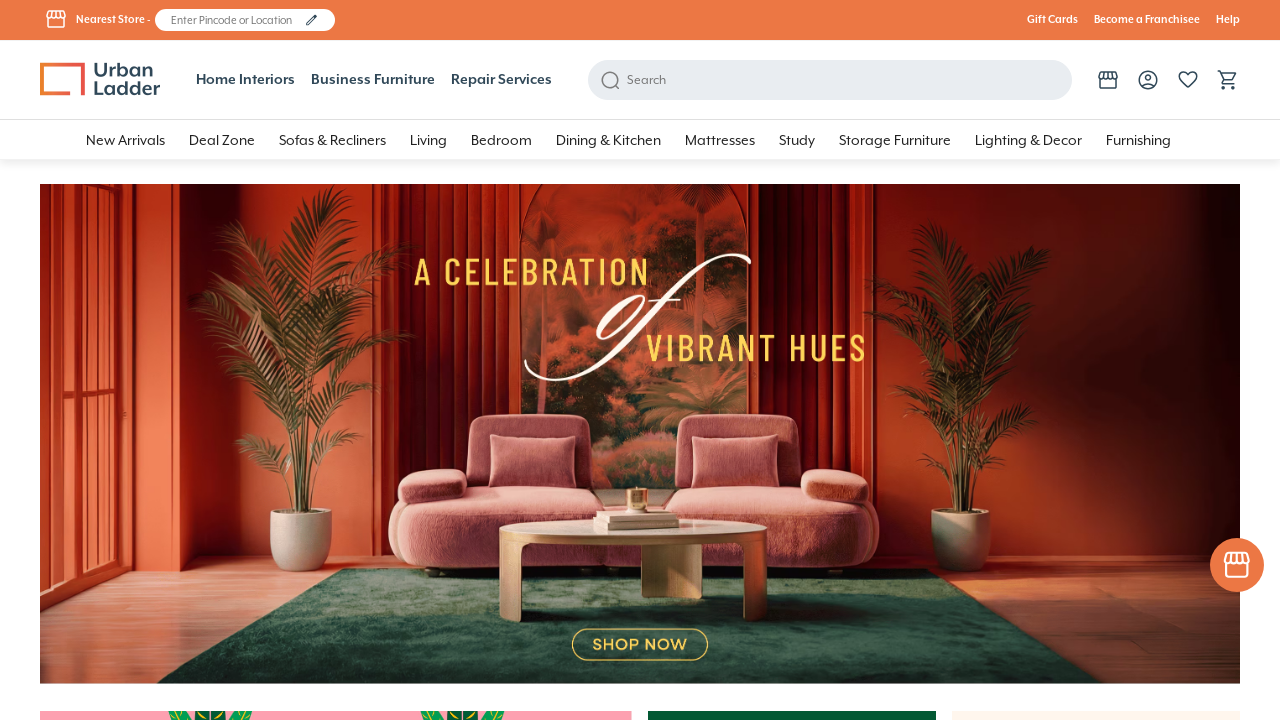